Tests file upload functionality by uploading a test file and verifying the uploaded file name and success message are displayed correctly.

Starting URL: https://the-internet.herokuapp.com/upload

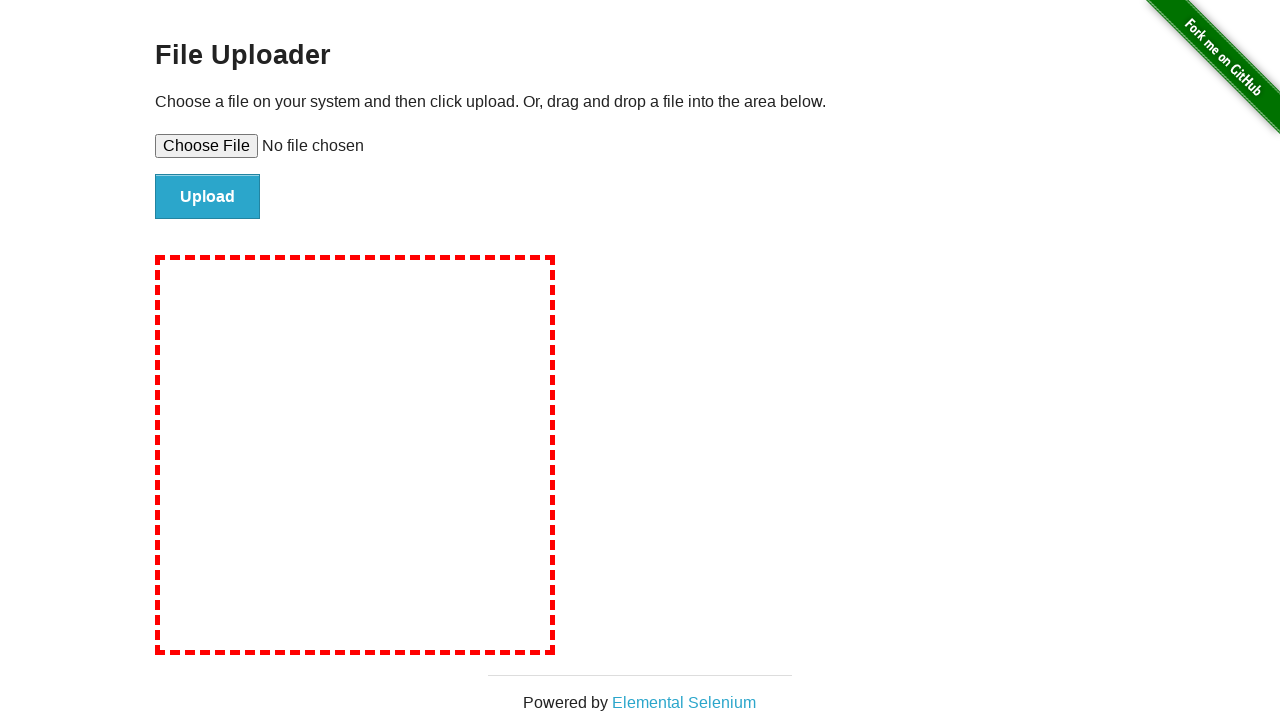

Created temporary test file 'sample_upload.txt'
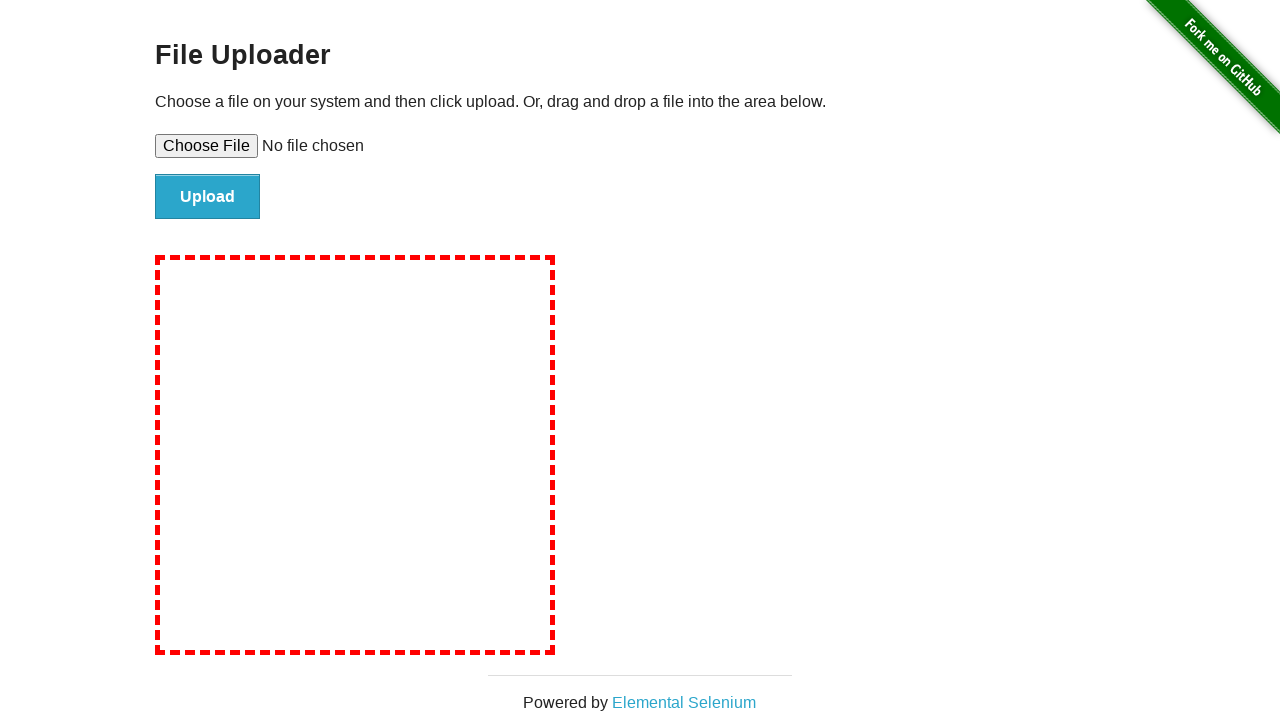

Set input files with 'sample_upload.txt' using file chooser
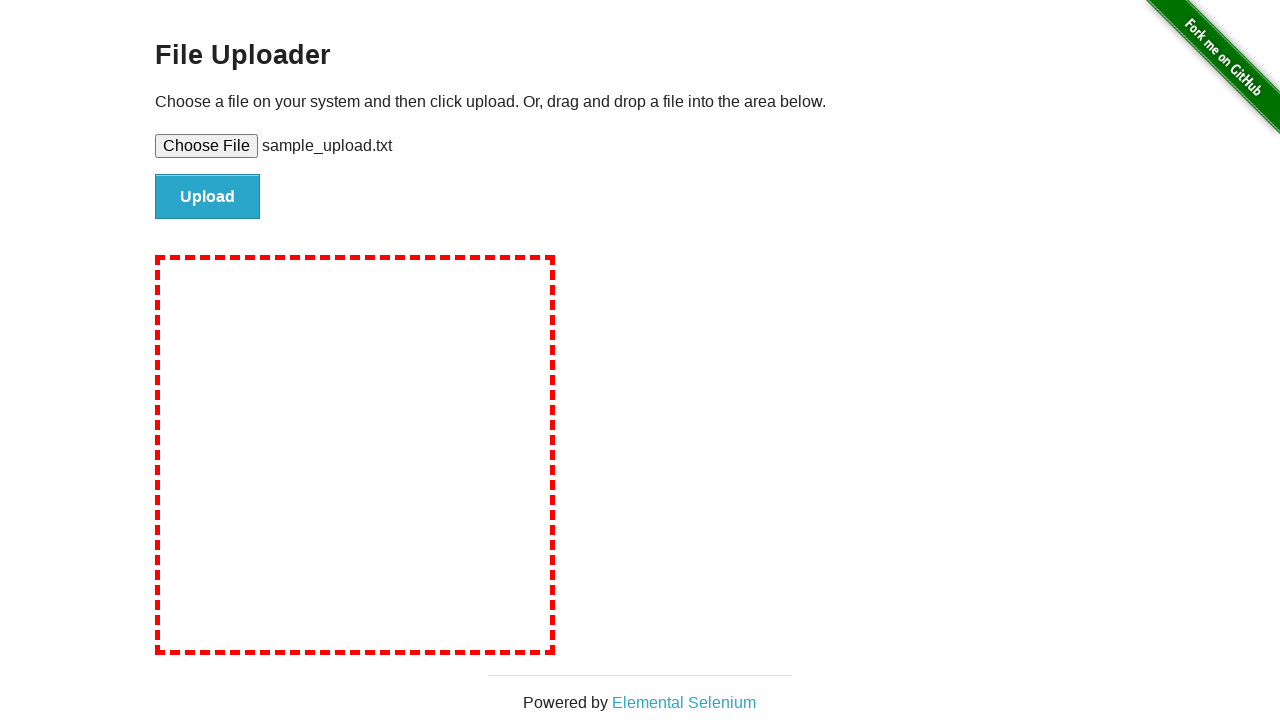

Clicked upload button to submit the file at (208, 197) on input#file-submit
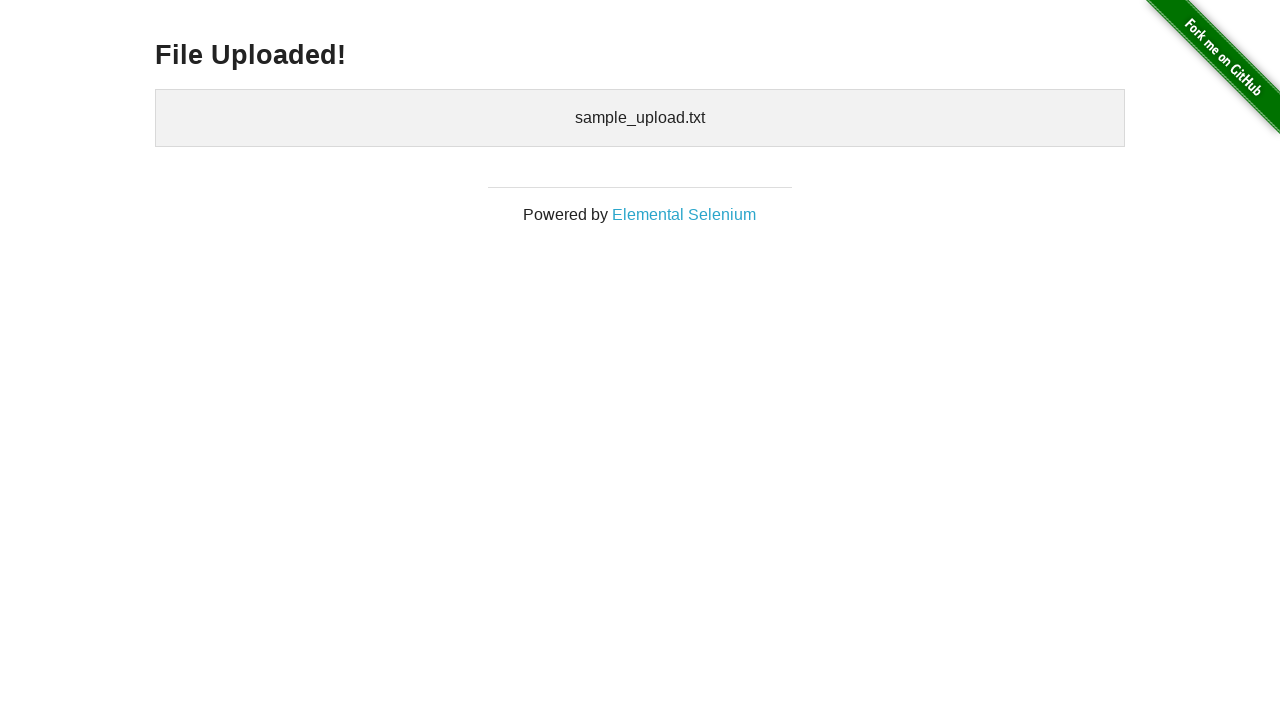

Waited for success message header to load
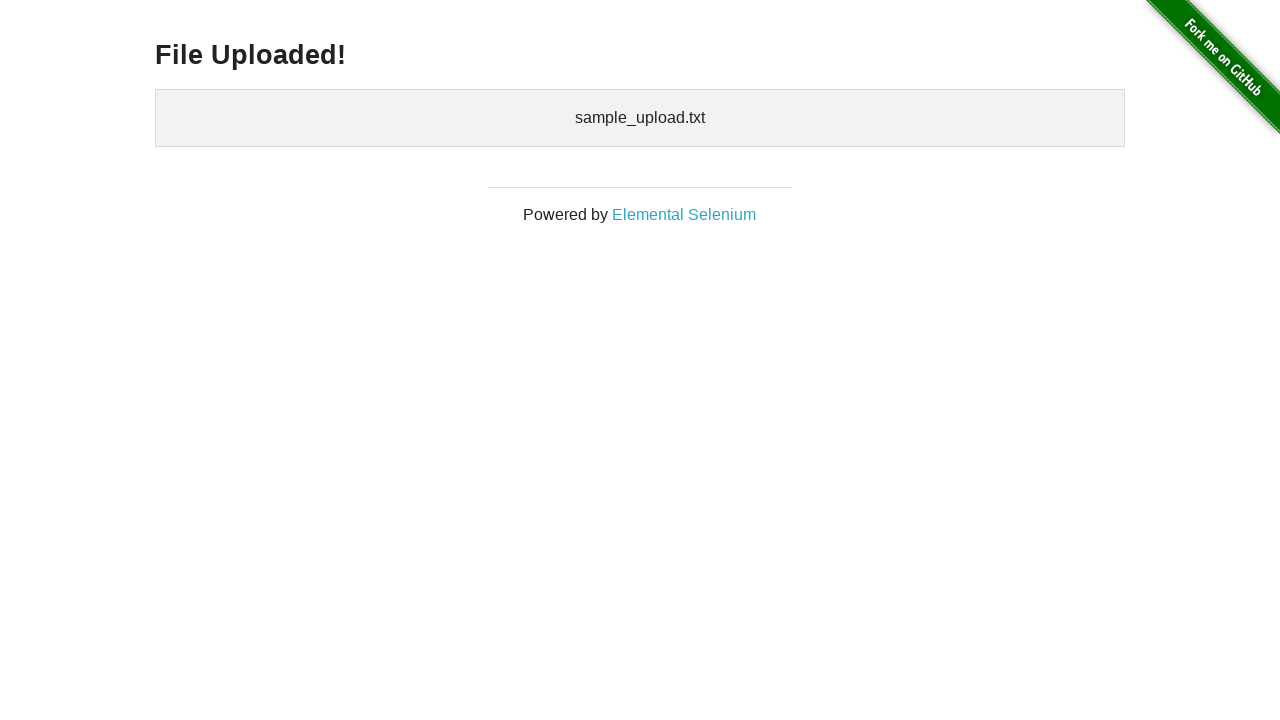

Retrieved success message text: 'File Uploaded!'
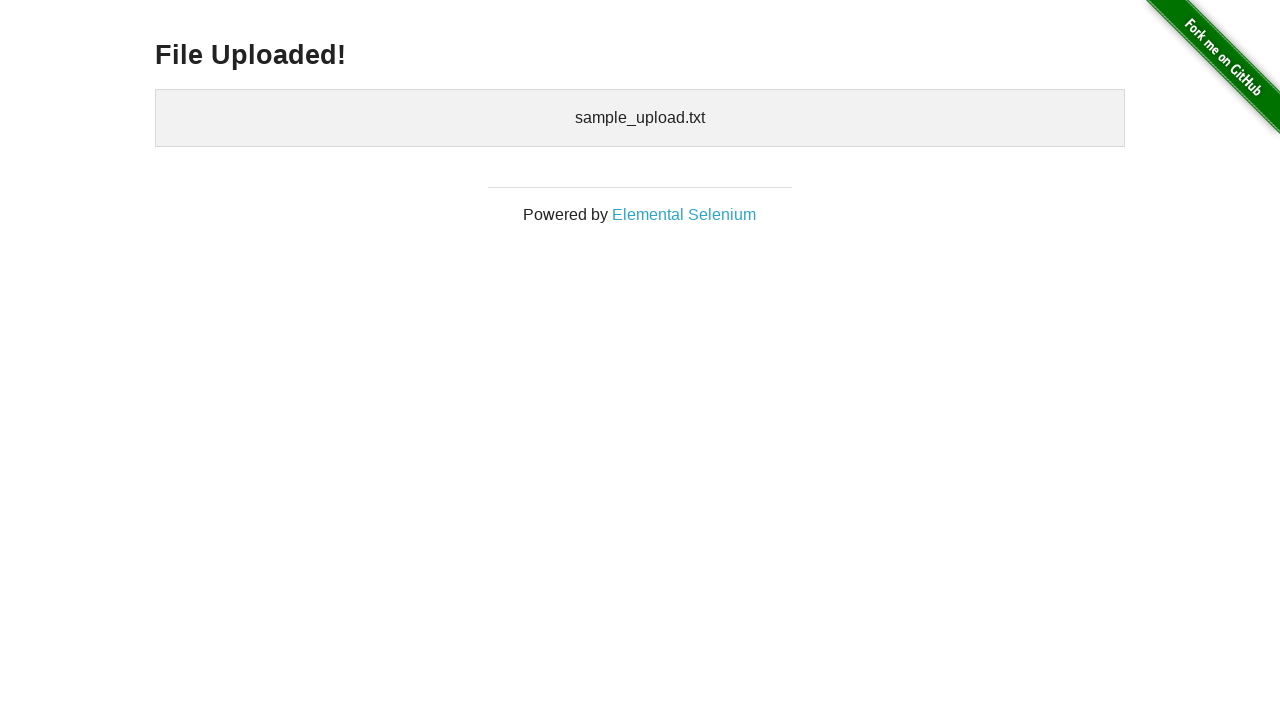

Verified success message is 'File Uploaded!'
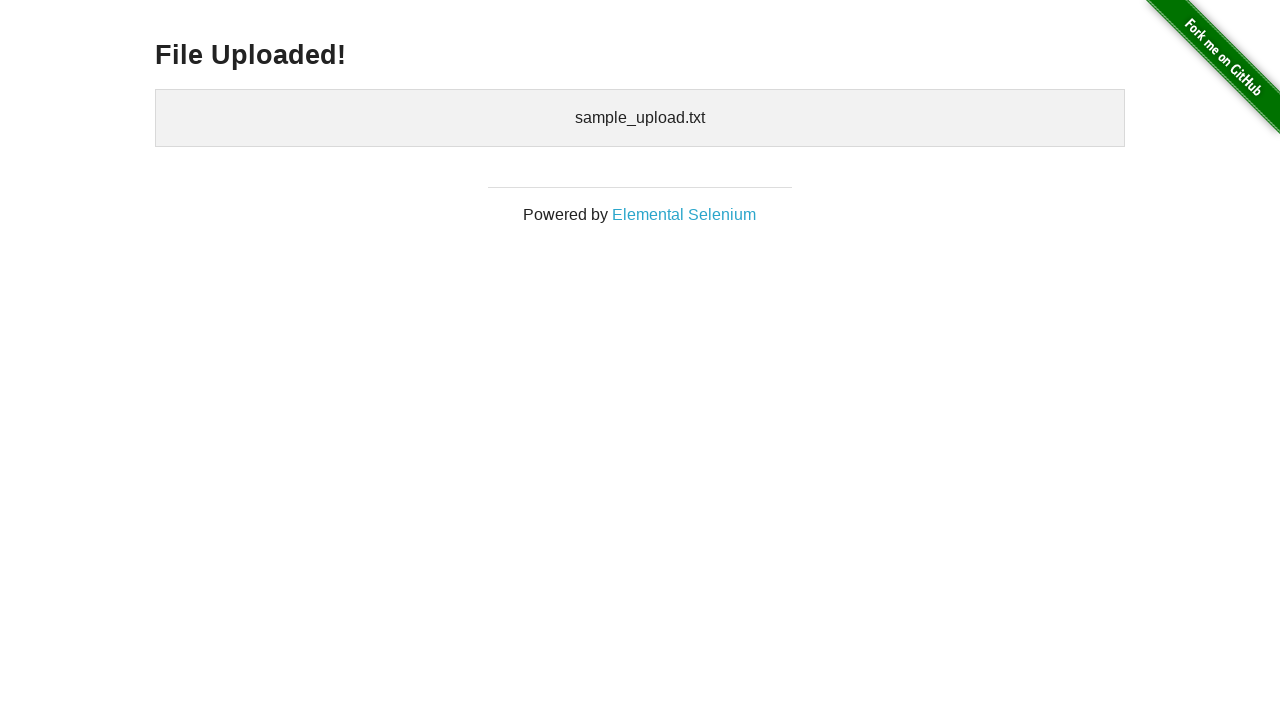

Retrieved uploaded file name display: '
    sample_upload.txt
  '
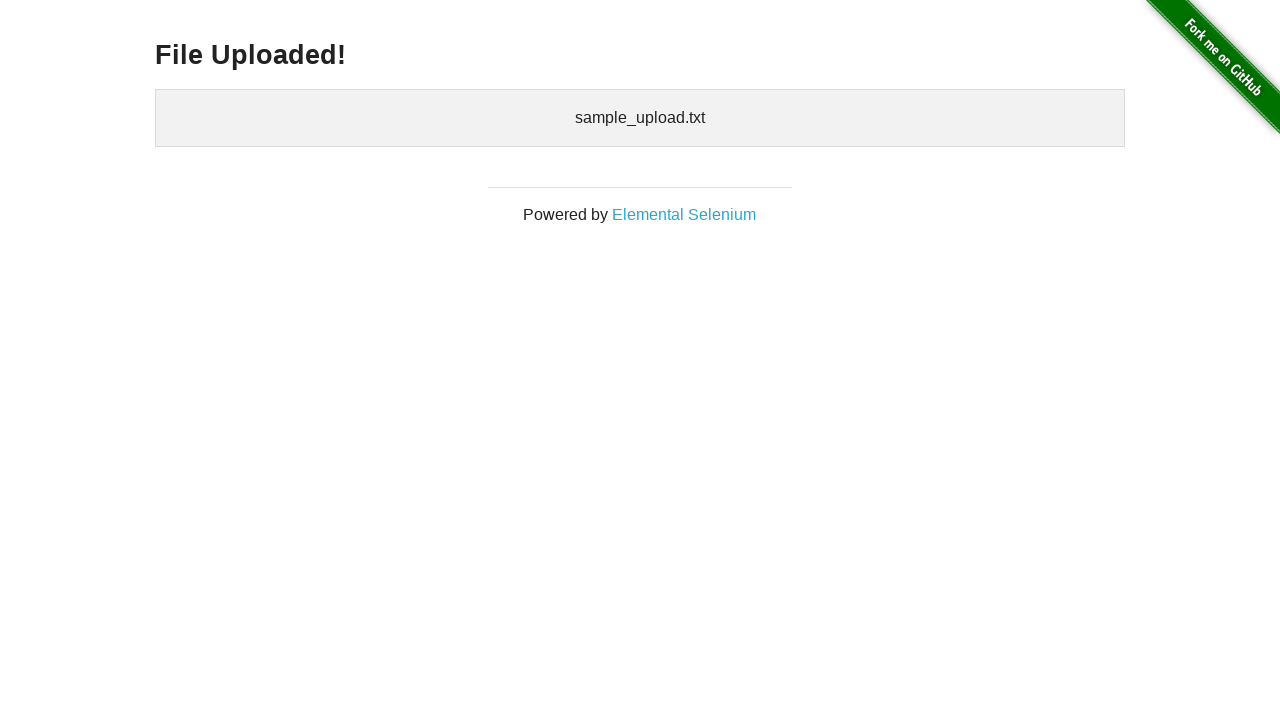

Verified 'sample_upload.txt' is present in uploaded files list
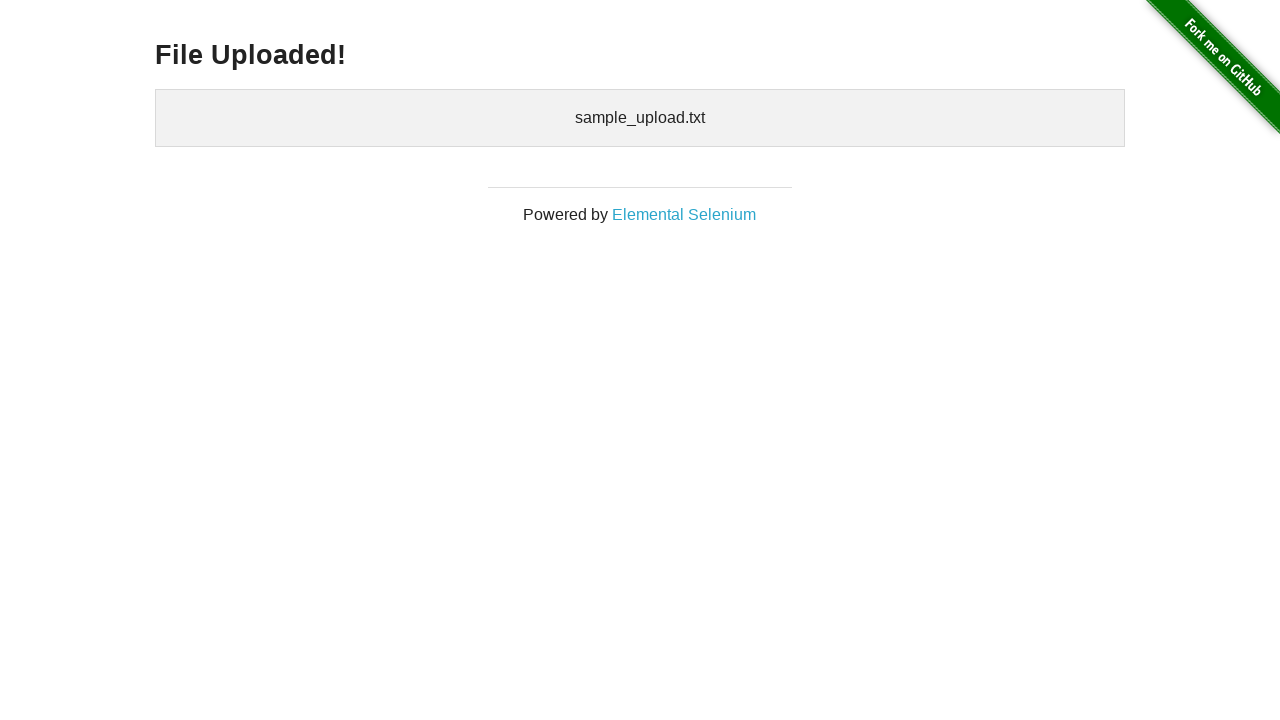

Cleaned up temporary test file
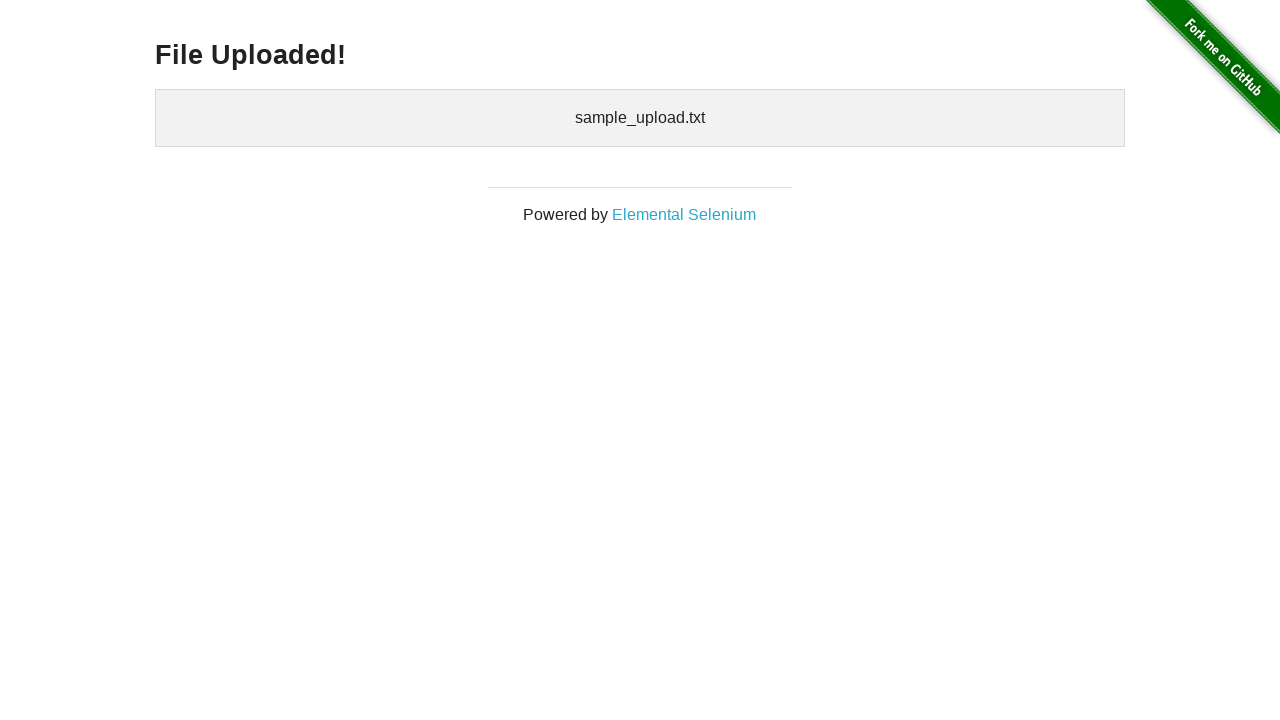

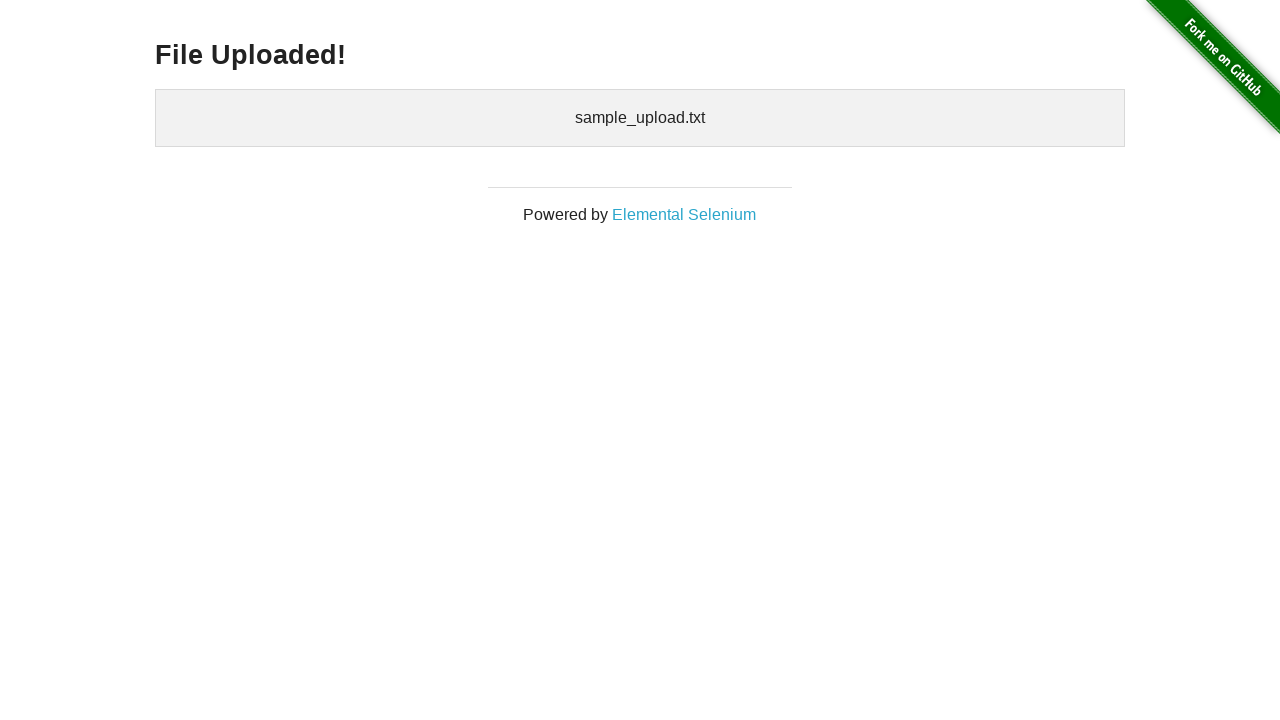